Tests that the No radio button is disabled on the radio button page

Starting URL: https://demoqa.com/elements

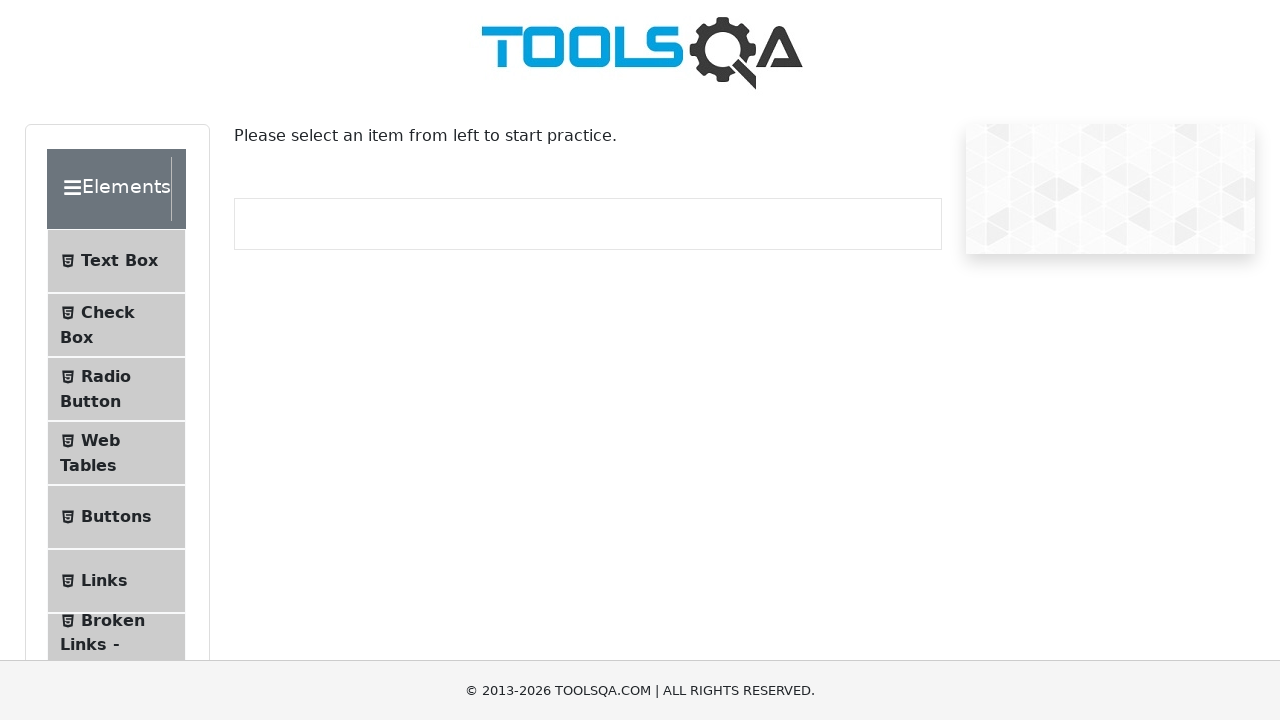

Clicked on Radio Button menu item at (106, 376) on internal:text="Radio Button"i
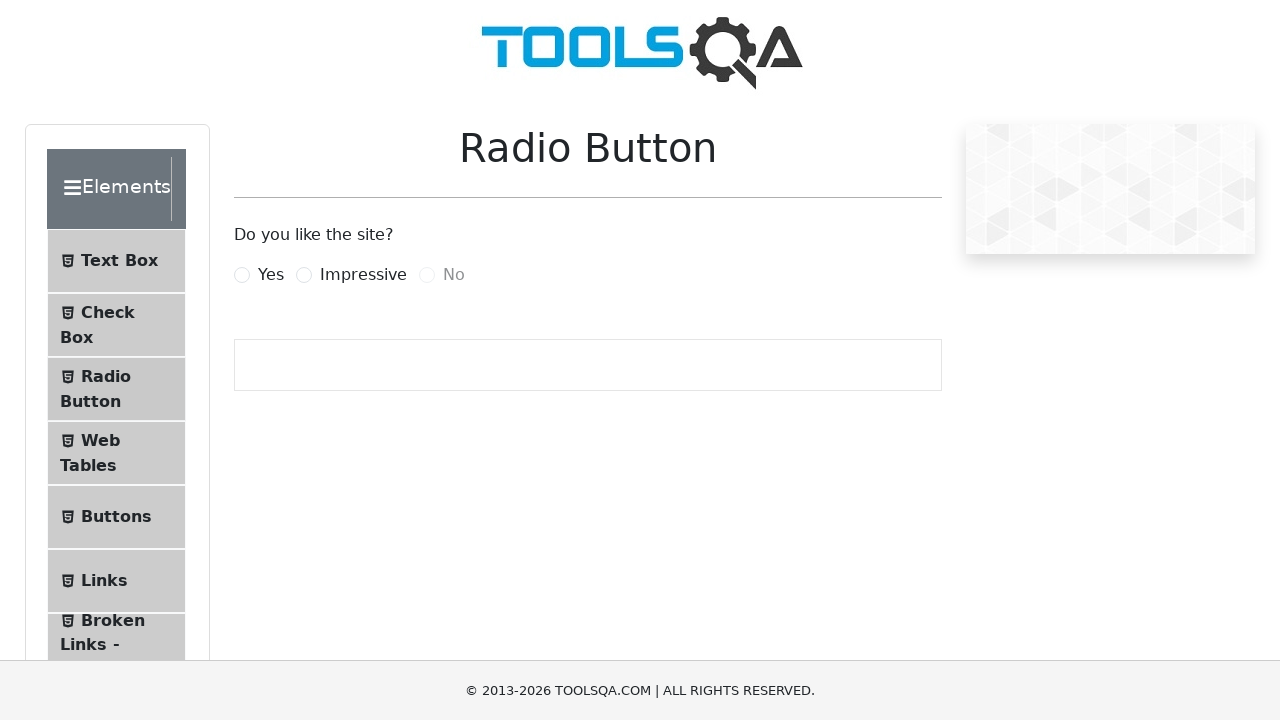

Radio button page loaded
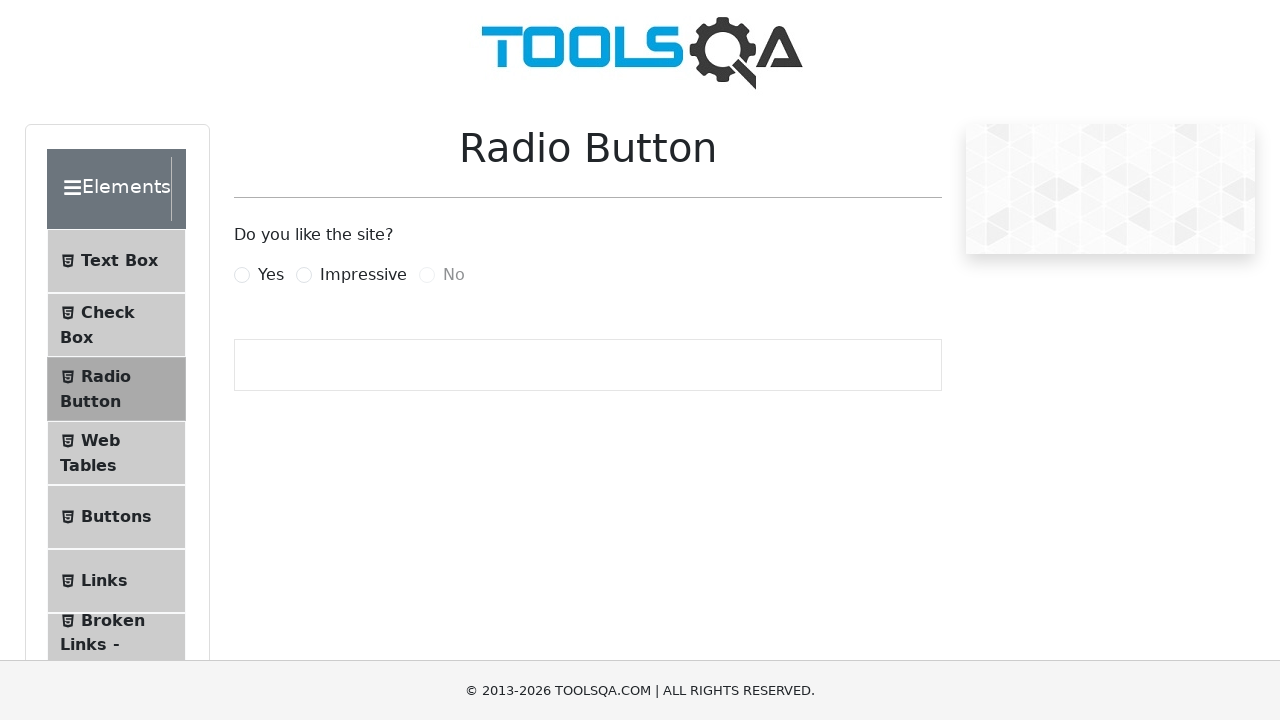

Verified that the No radio button is disabled
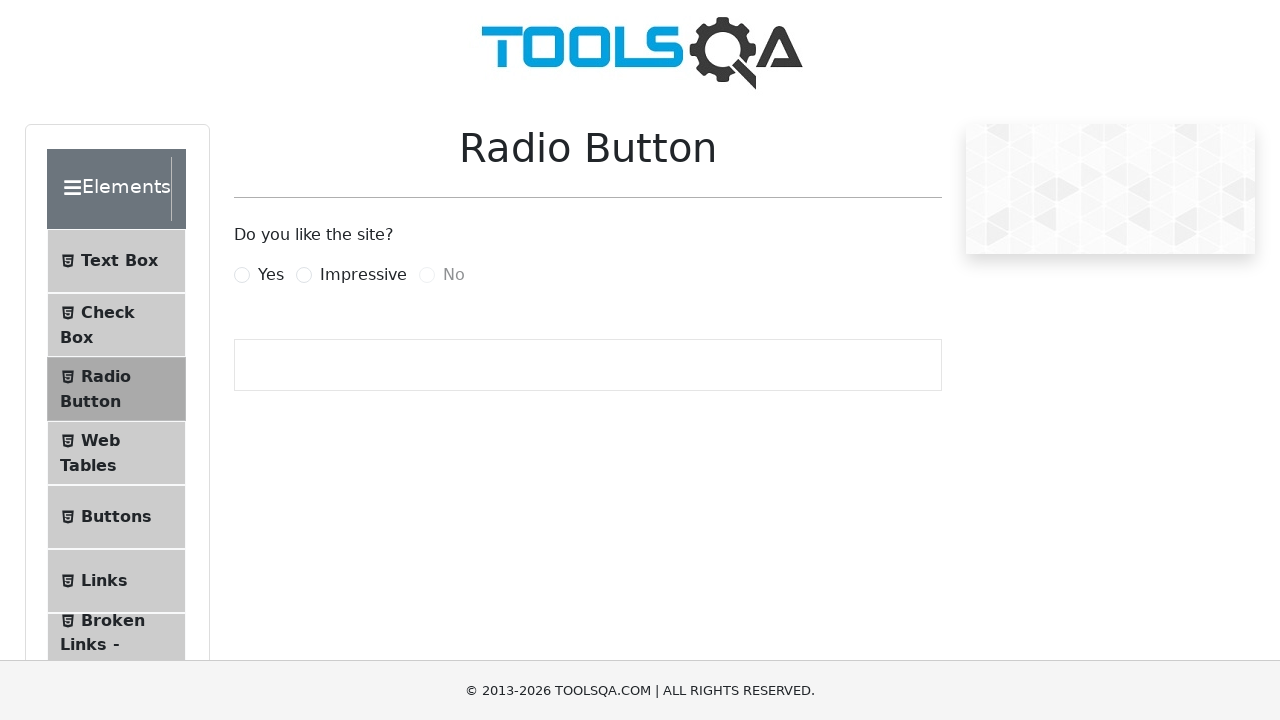

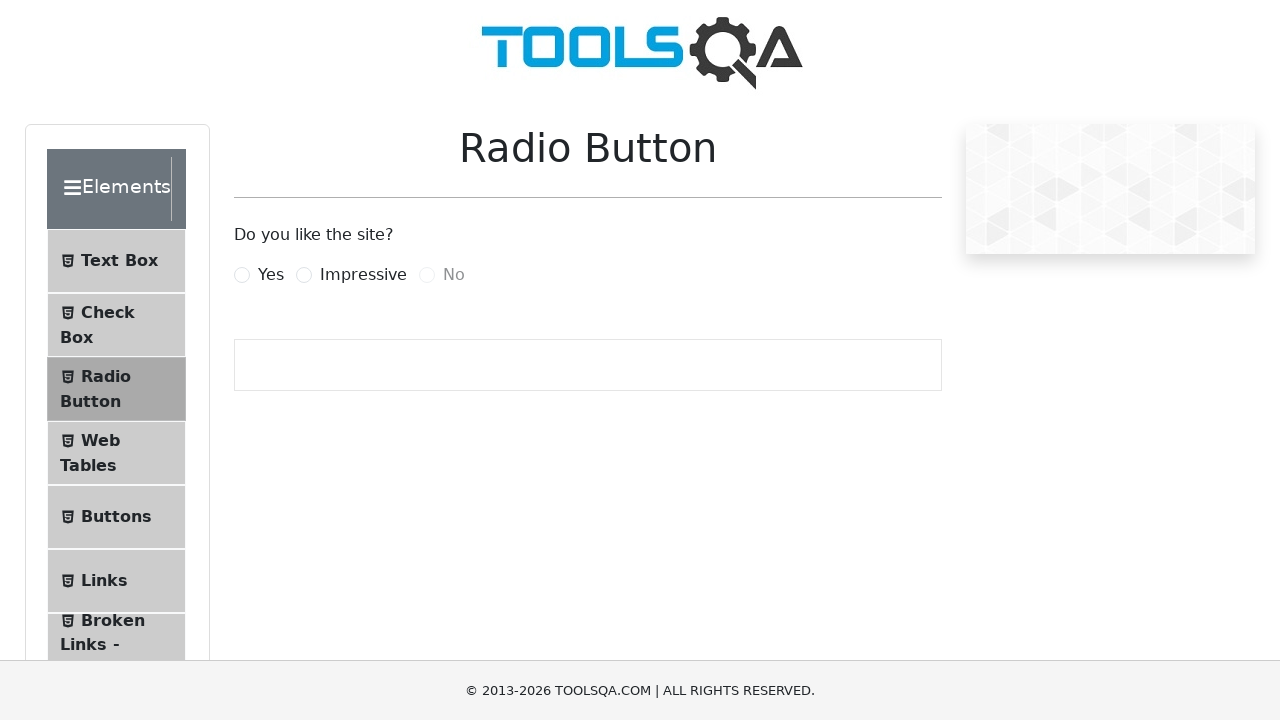